Tests login form validation for a locked out user by entering credentials and verifying the error message displayed

Starting URL: https://www.saucedemo.com/

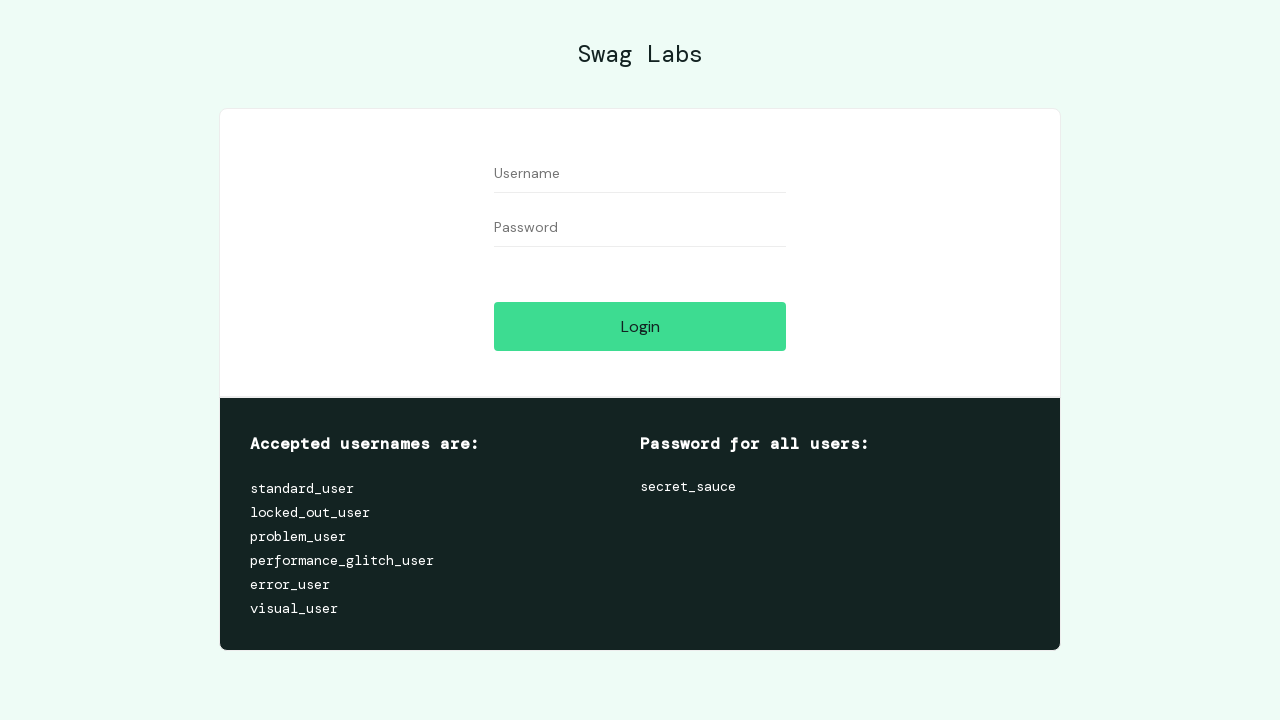

Filled username field with 'locked_out_user' on #user-name
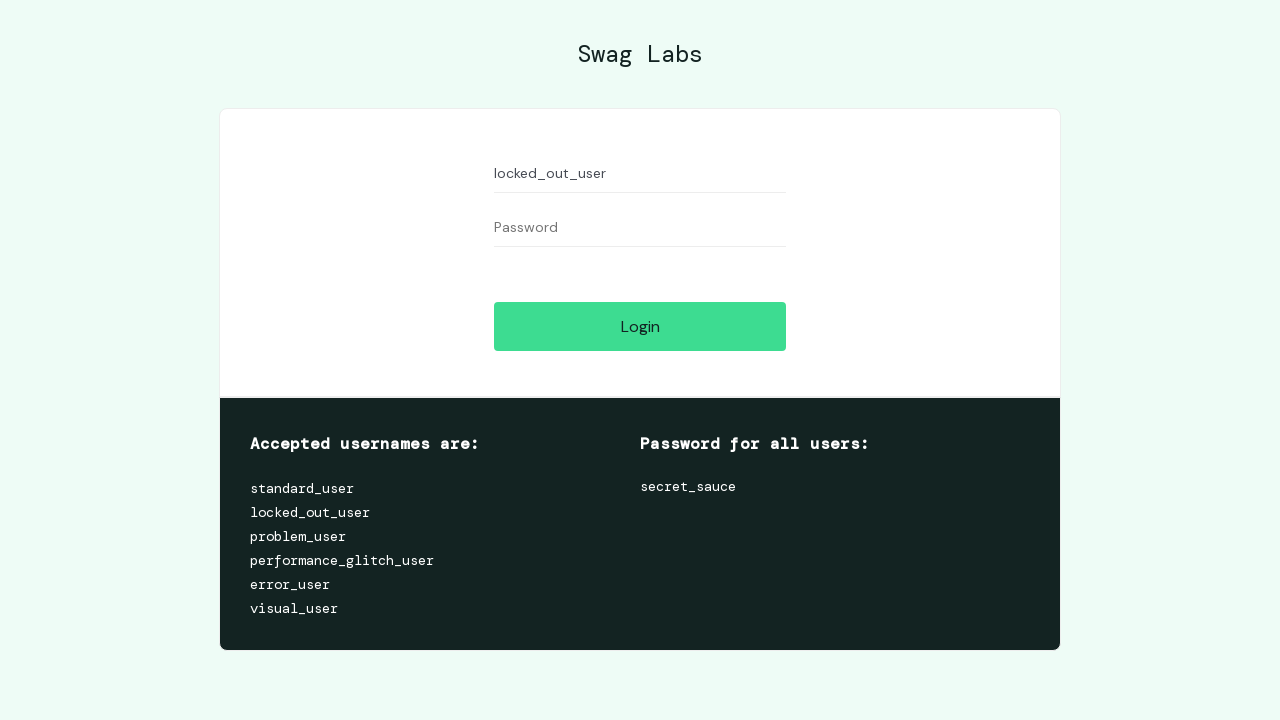

Filled password field with 'secret_sauce' on #password
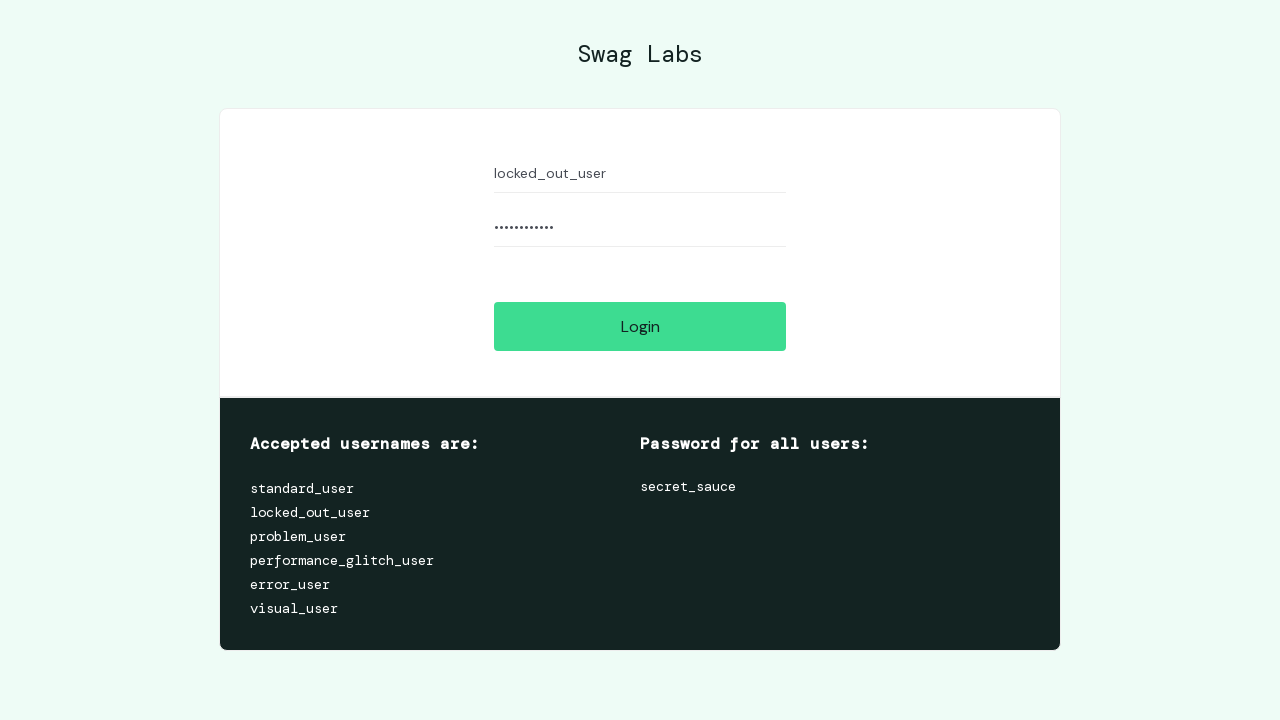

Clicked login button at (640, 326) on [name='login-button']
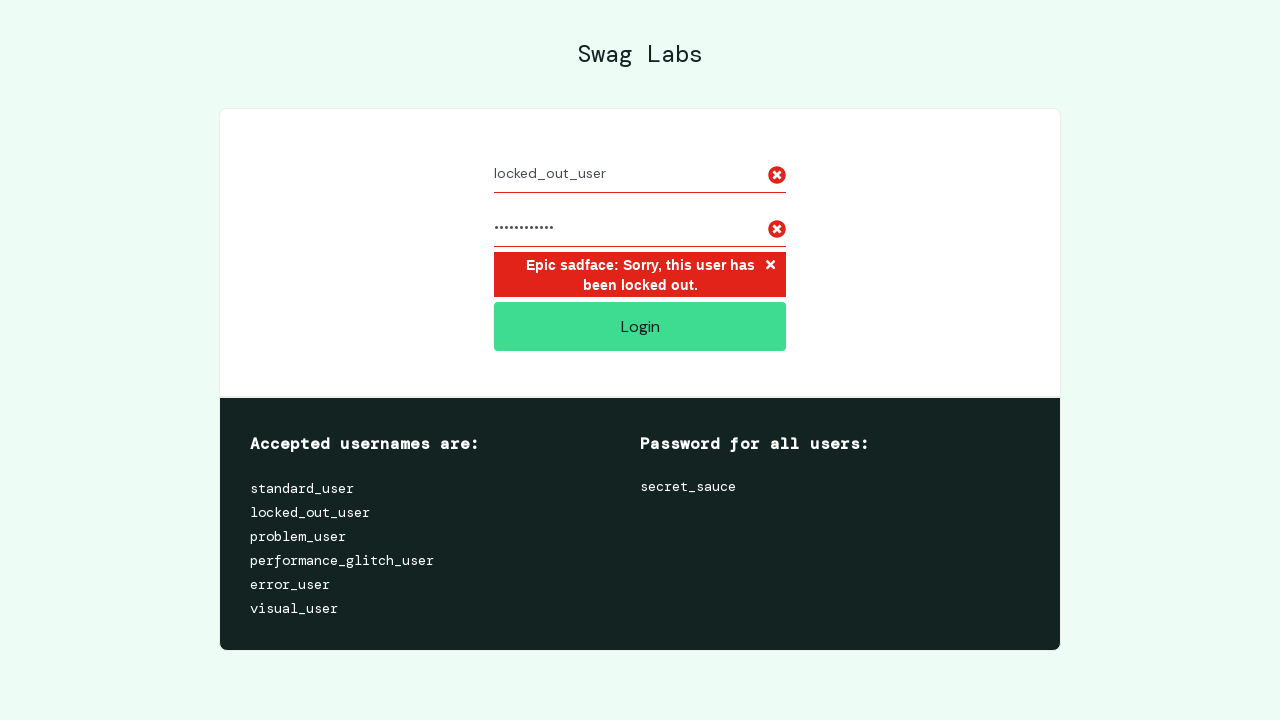

Verified error message displayed for locked out user
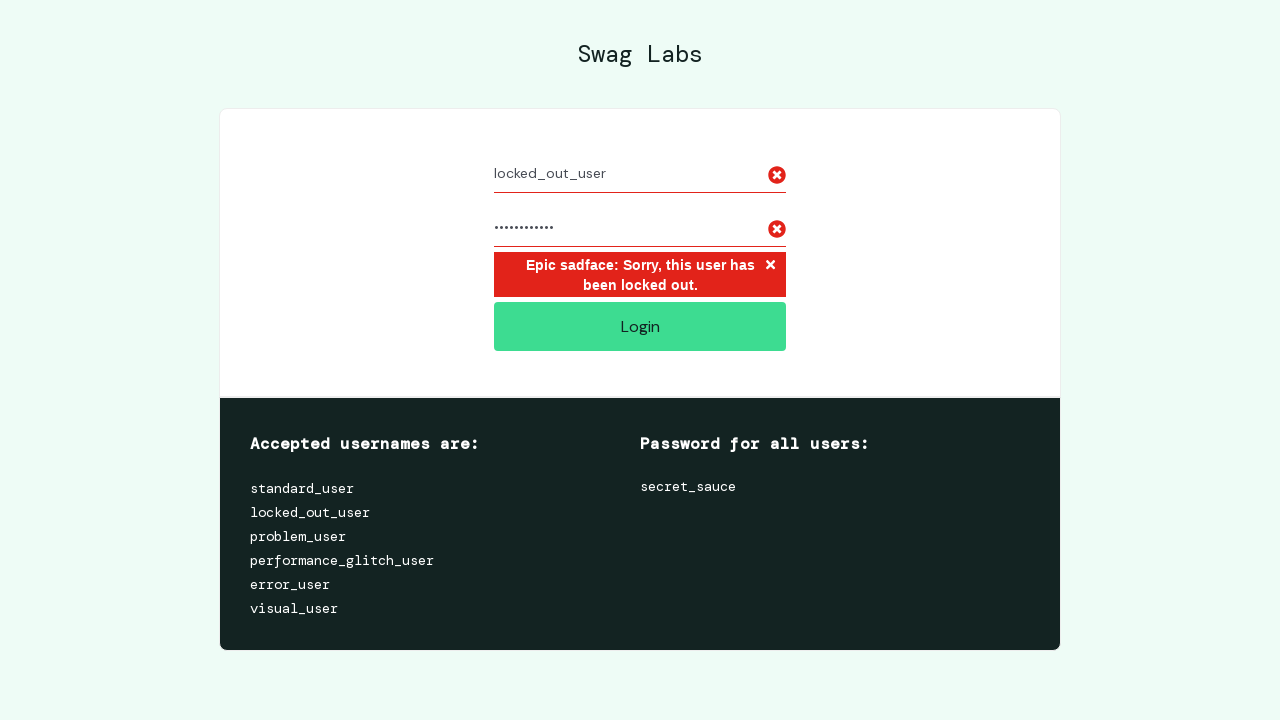

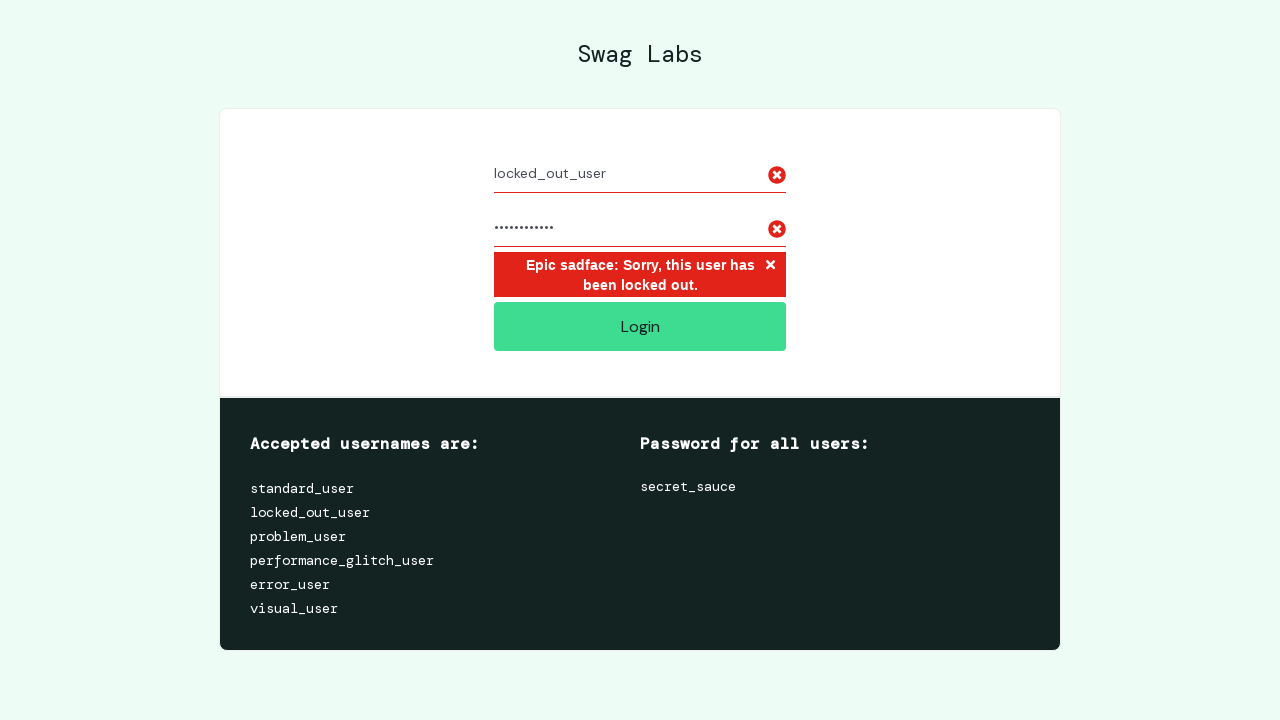